Tests multiple window handling by navigating to a windows practice page, clicking a link that opens a new window, switching to the new window, and verifying the page titles.

Starting URL: https://practice.cydeo.com/windows

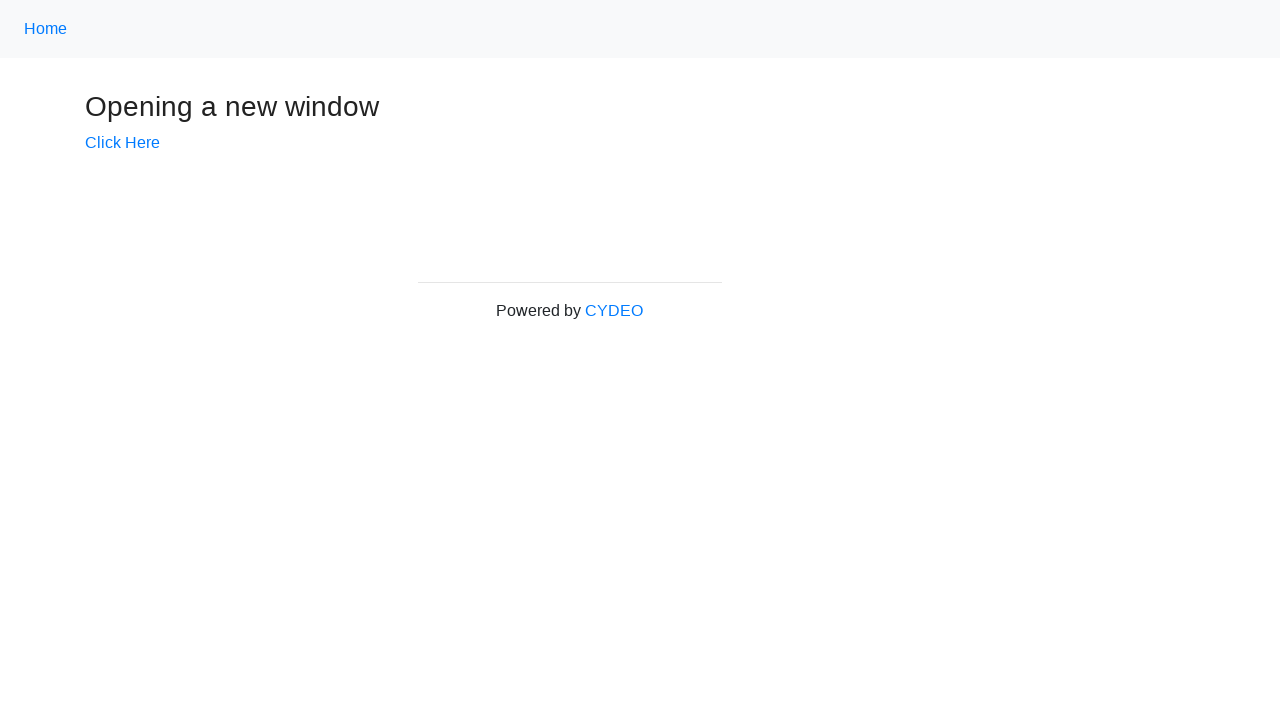

Verified initial page title is 'Windows'
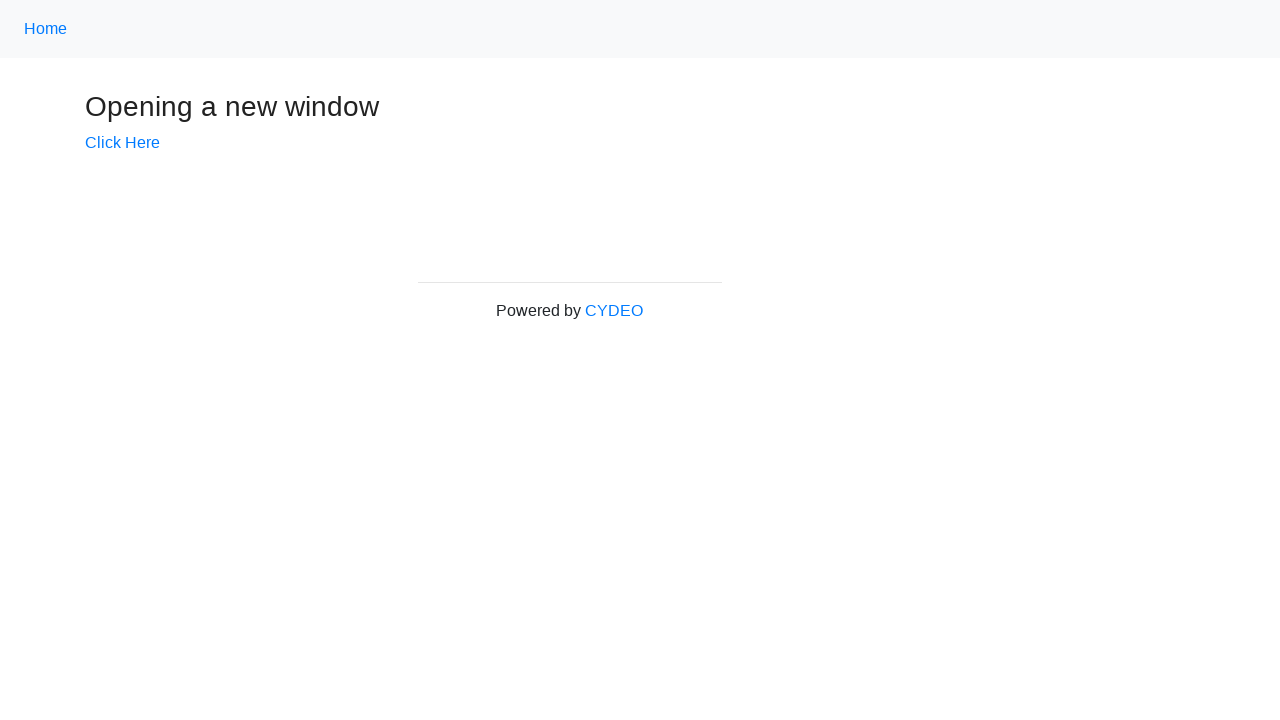

Clicked 'Click Here' link to open new window at (122, 143) on text=Click Here
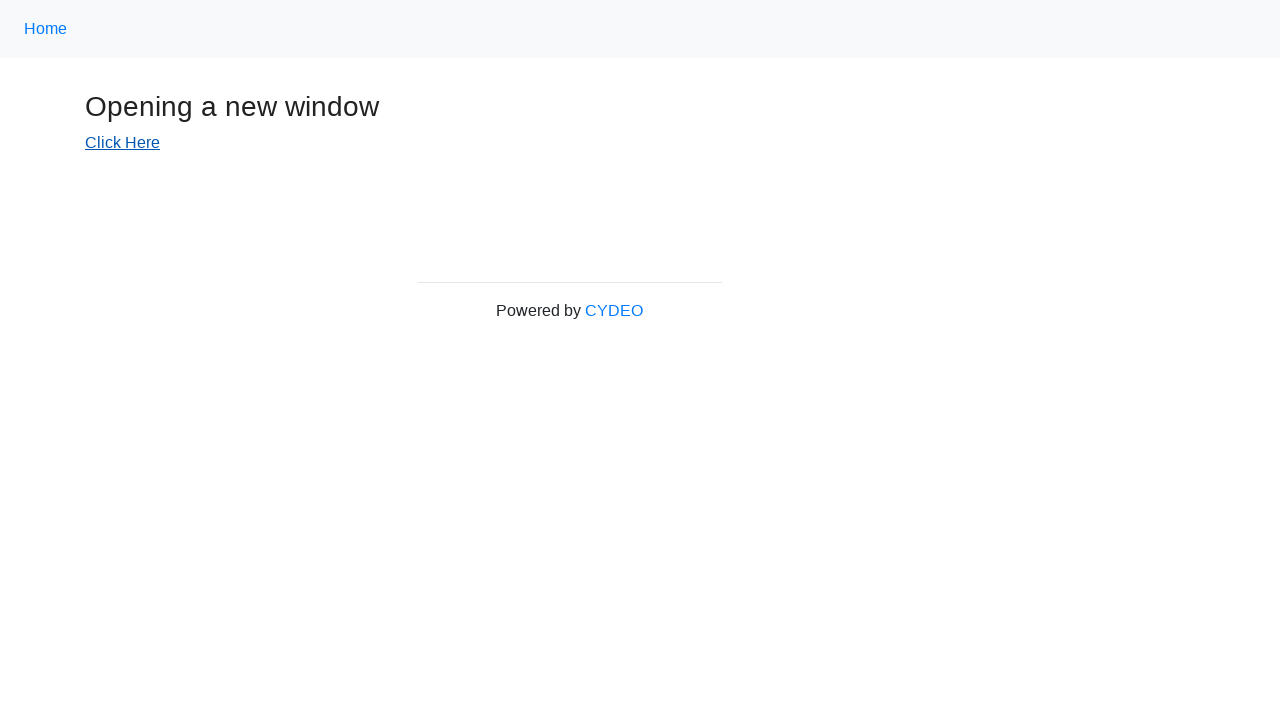

New window opened and context captured at (122, 143) on text=Click Here
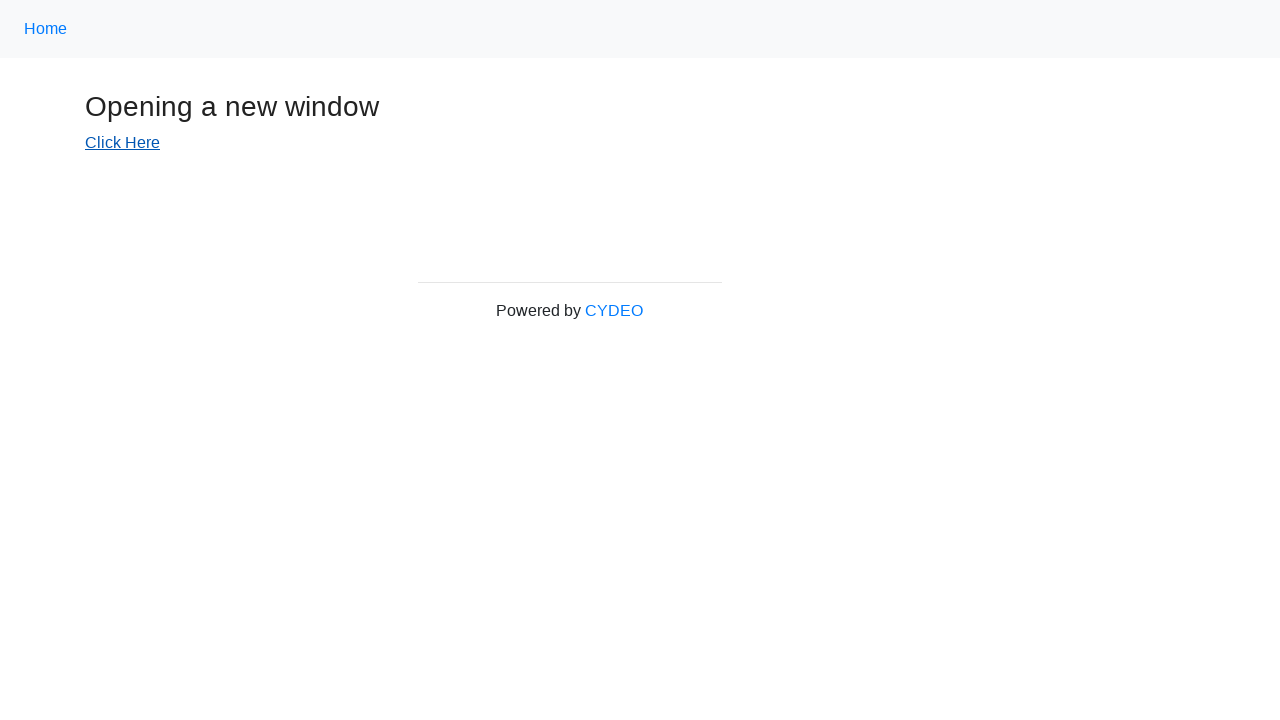

Obtained reference to new page
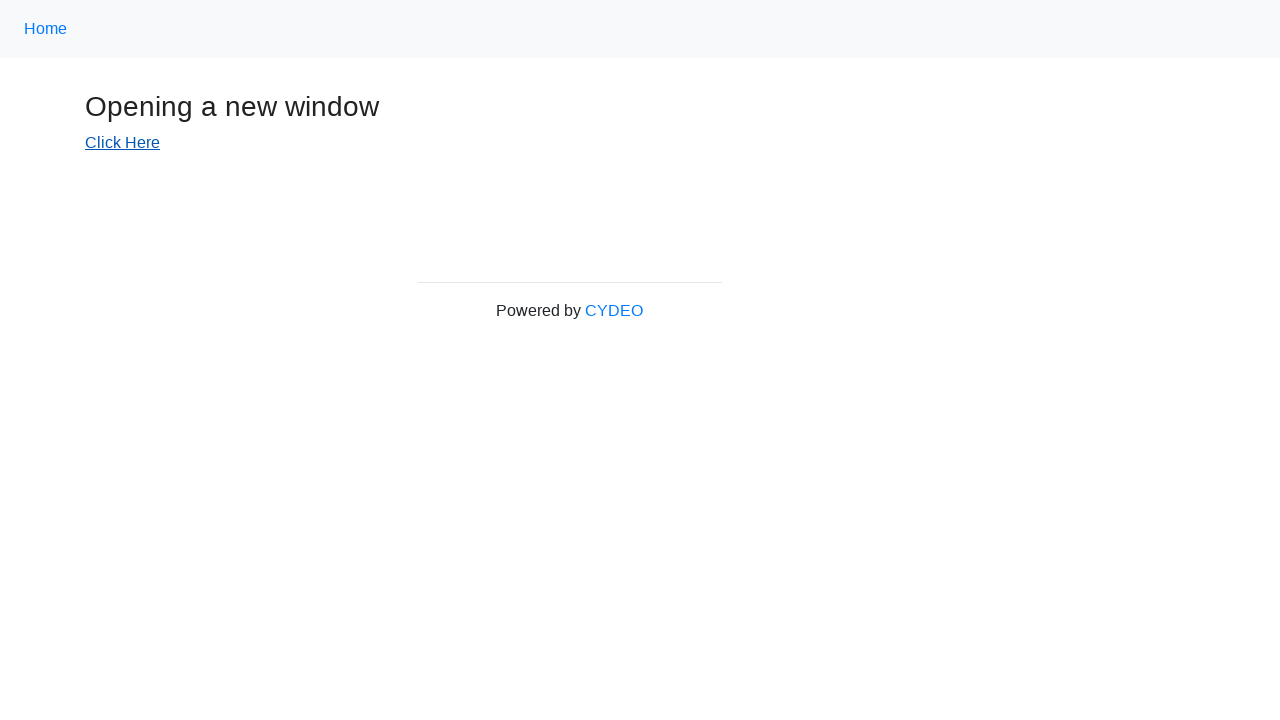

New page finished loading
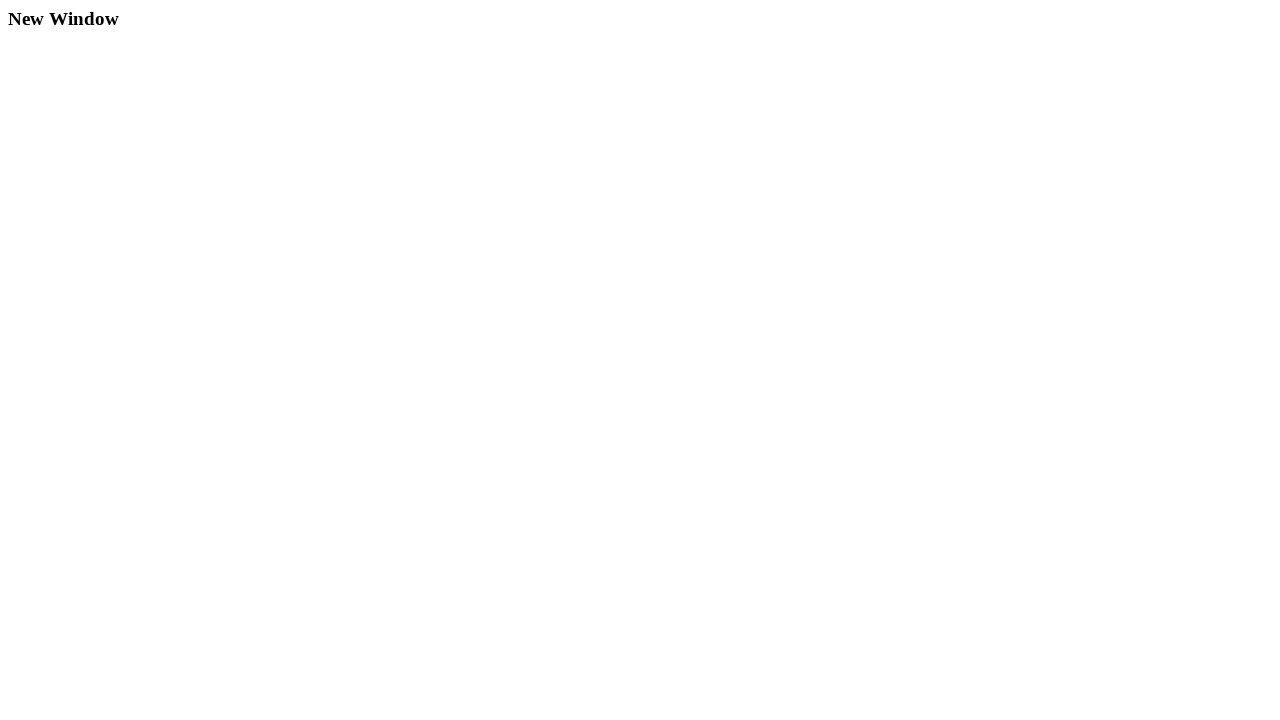

Verified new window title is 'New Window'
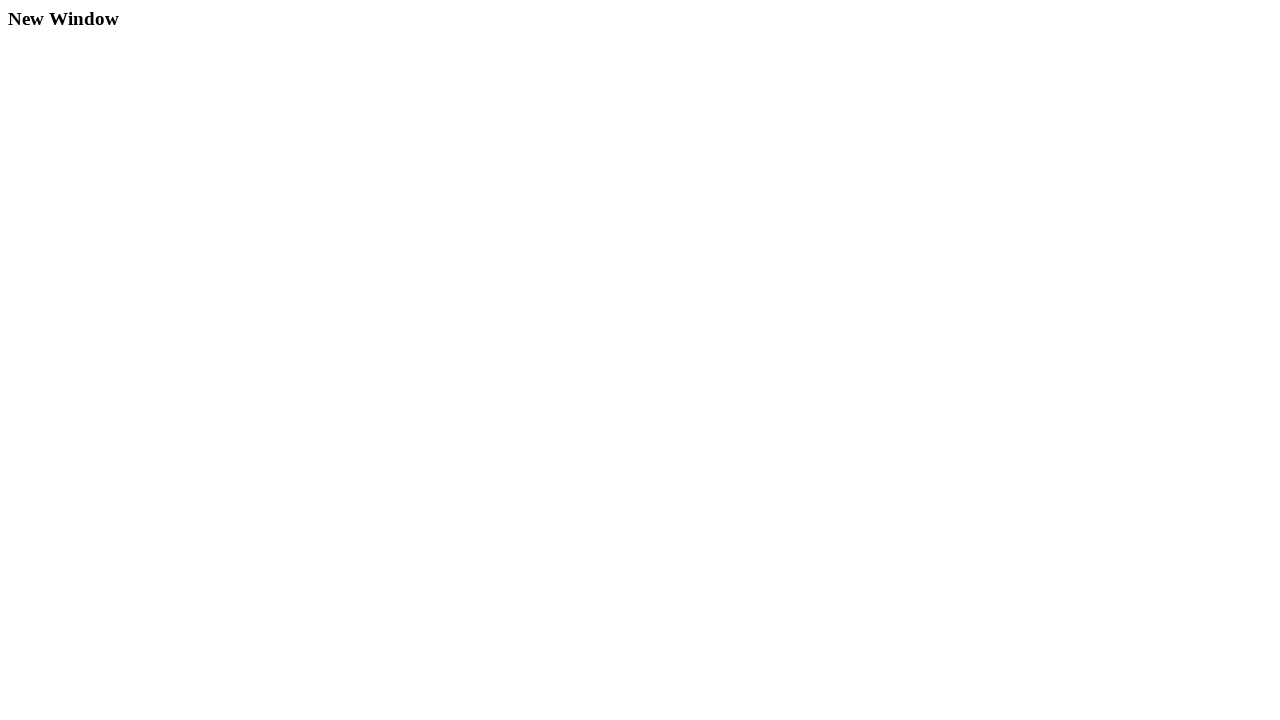

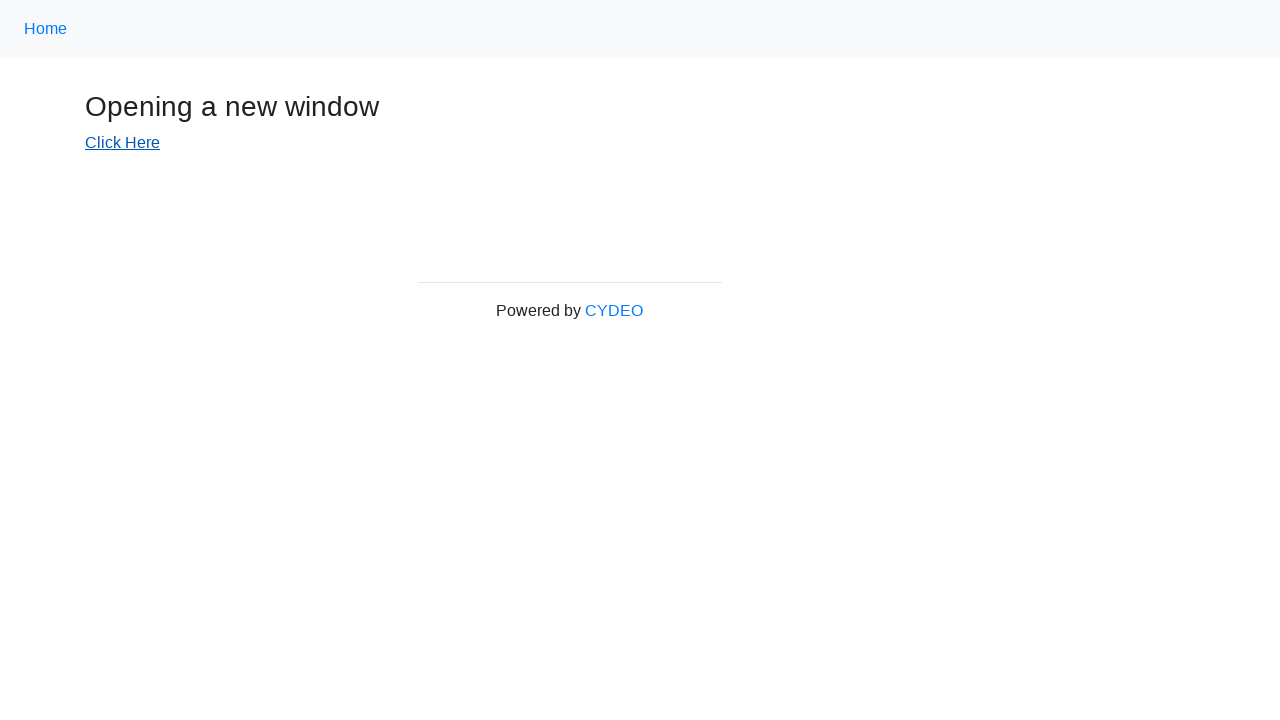